Tests JavaScript alert and confirm dialog handling by entering text in a field, triggering an alert, accepting it, then triggering a confirm dialog and dismissing it.

Starting URL: https://rahulshettyacademy.com/AutomationPractice/

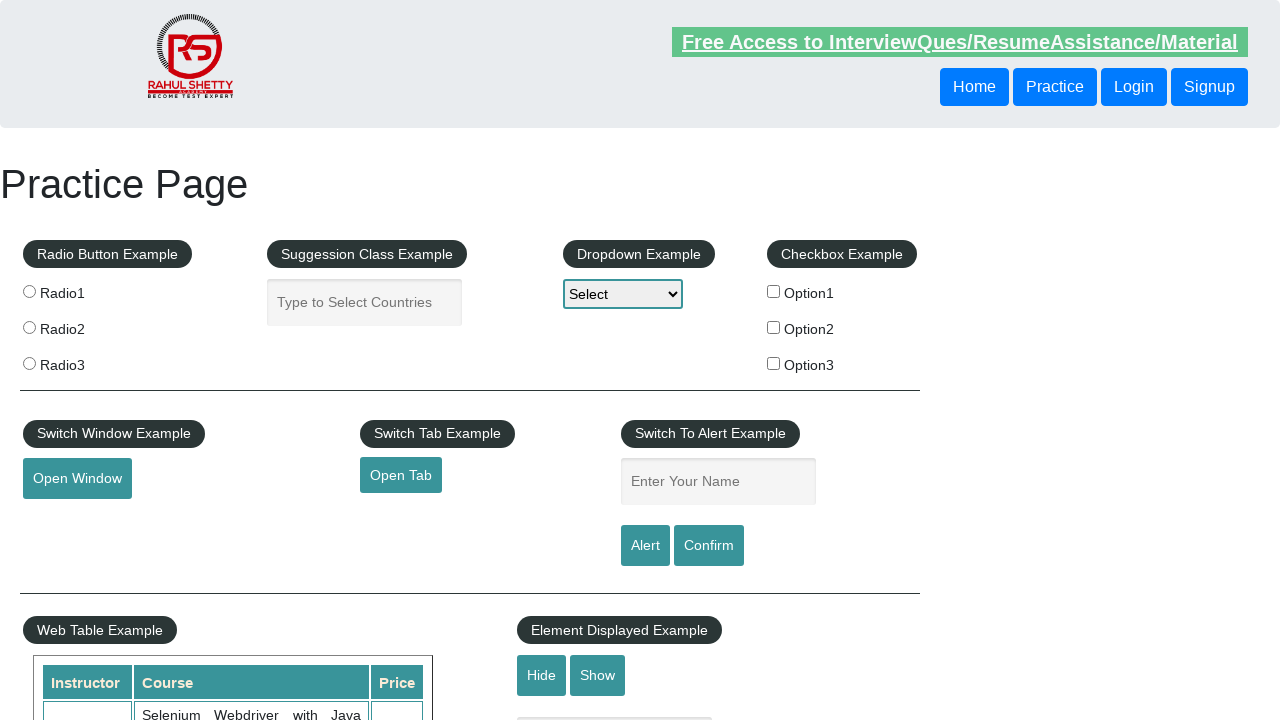

Filled name input field with 'Rahul' on #name
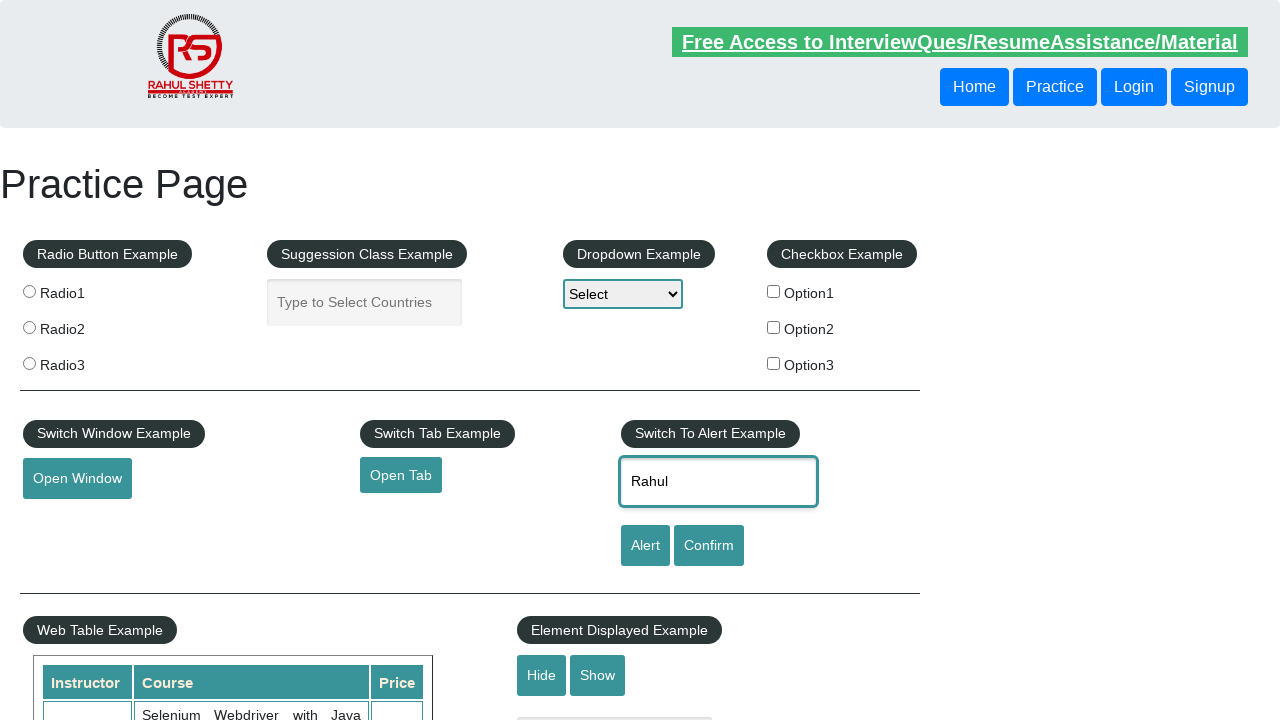

Clicked alert button to trigger JavaScript alert at (645, 546) on #alertbtn
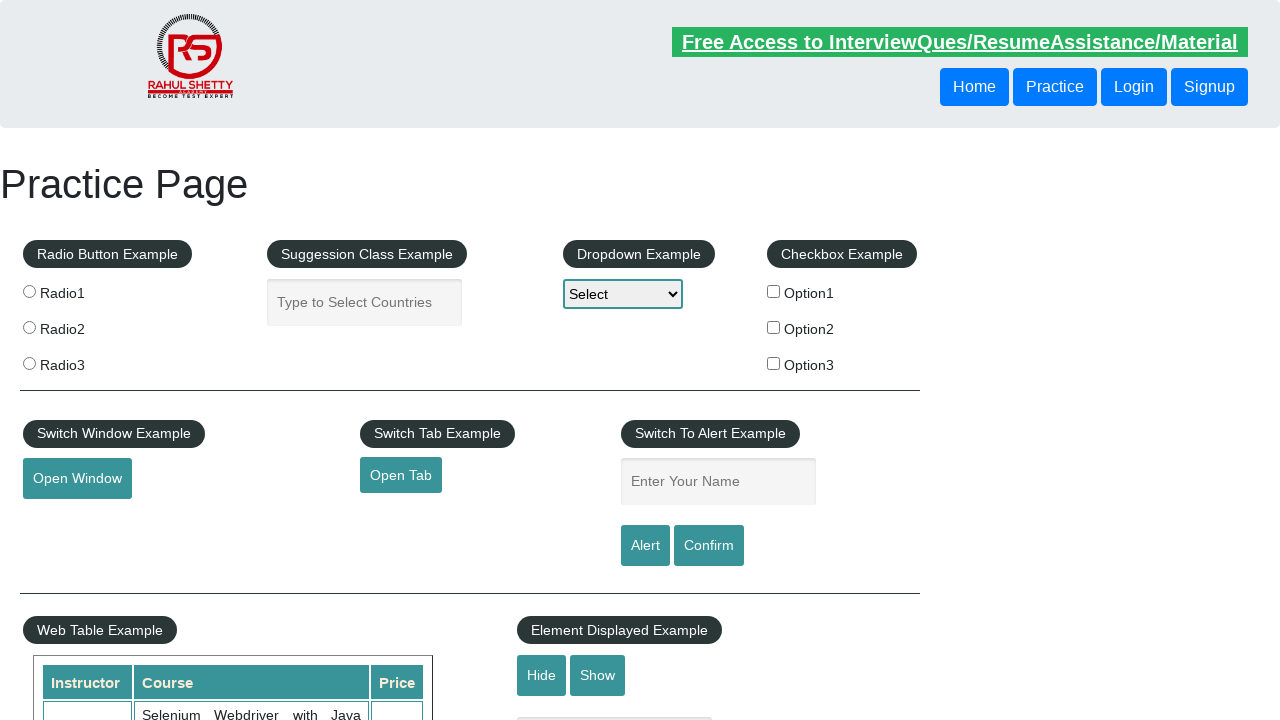

Set up dialog handler to accept alerts
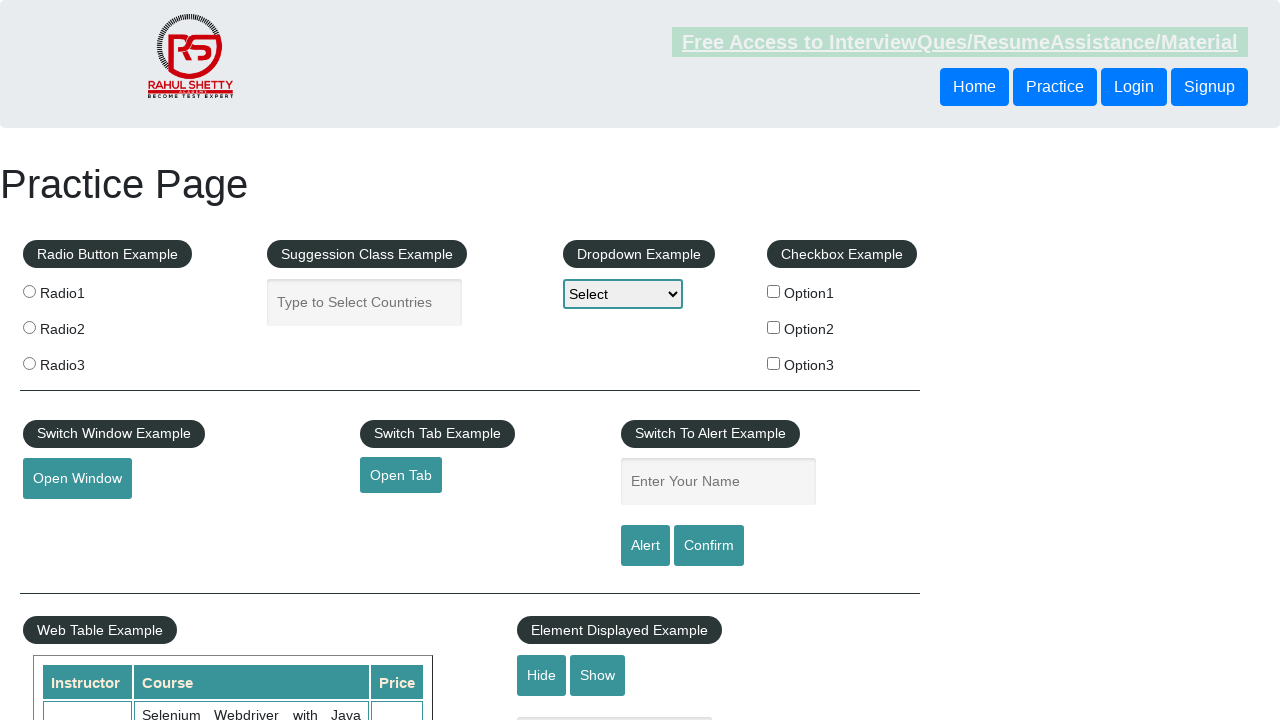

Waited for alert to be processed
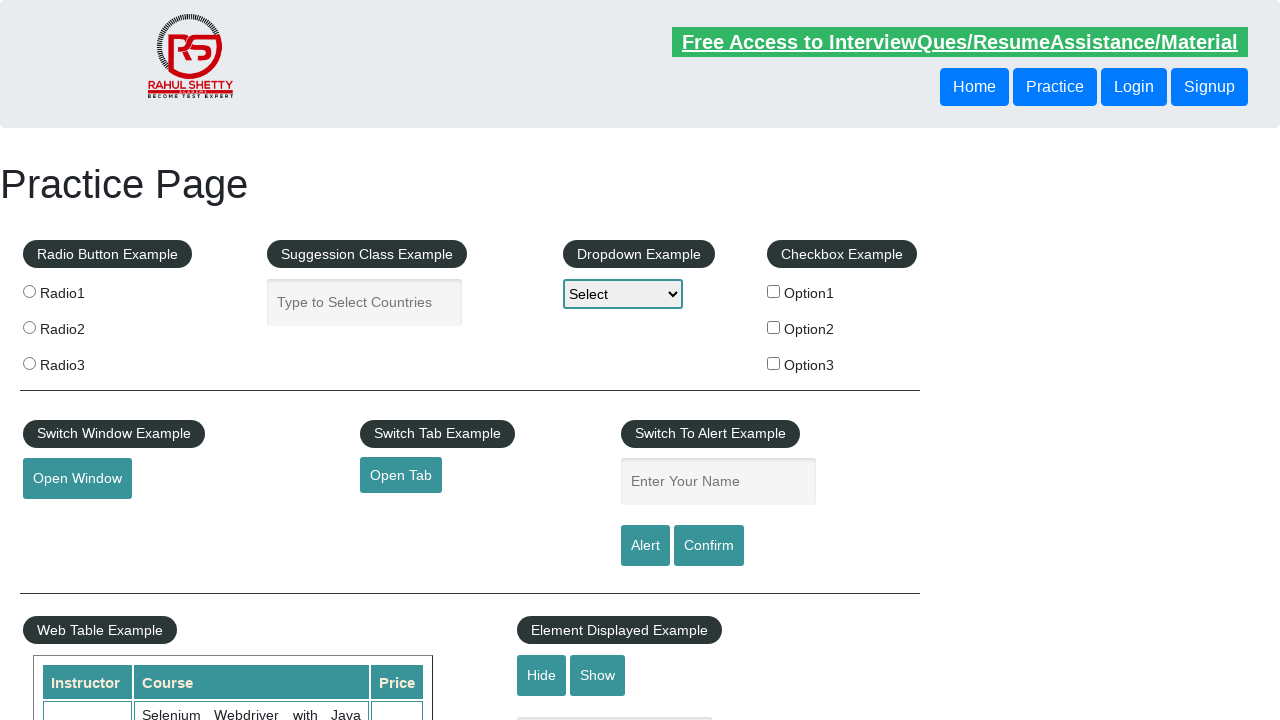

Clicked confirm button to trigger JavaScript confirm dialog at (709, 546) on #confirmbtn
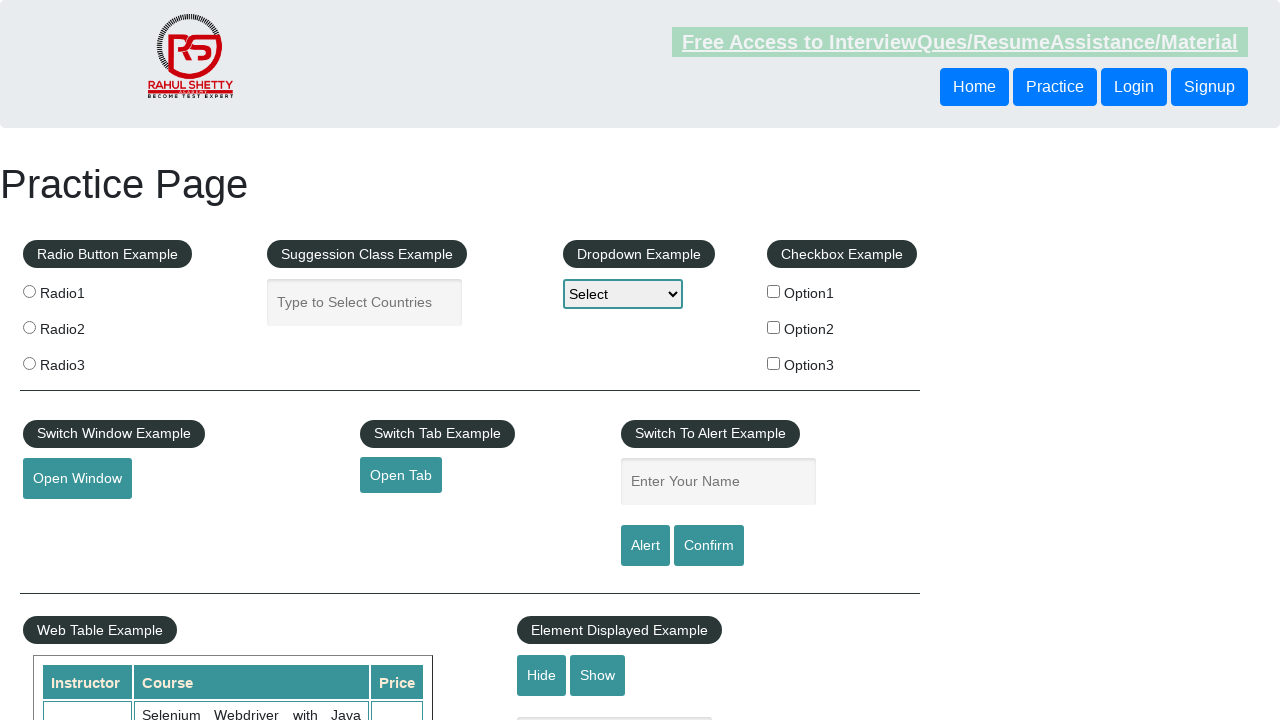

Set up dialog handler to dismiss confirm dialogs
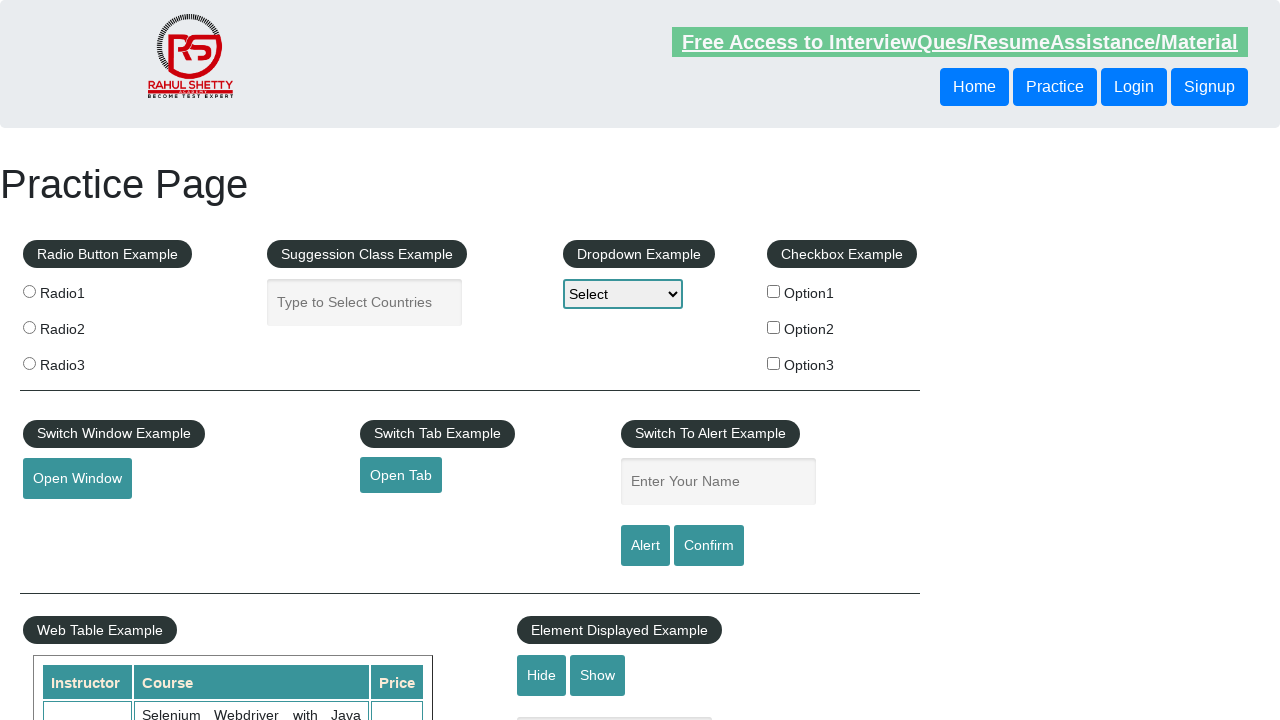

Waited for confirm dialog to be processed
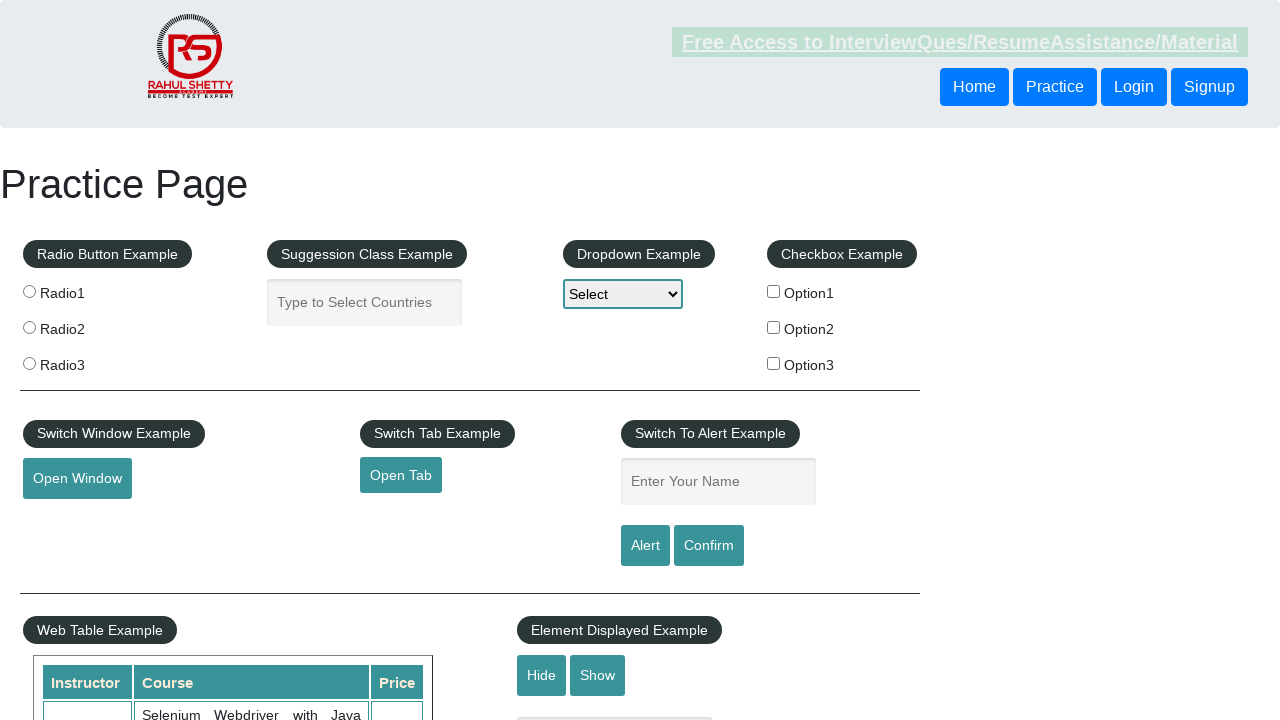

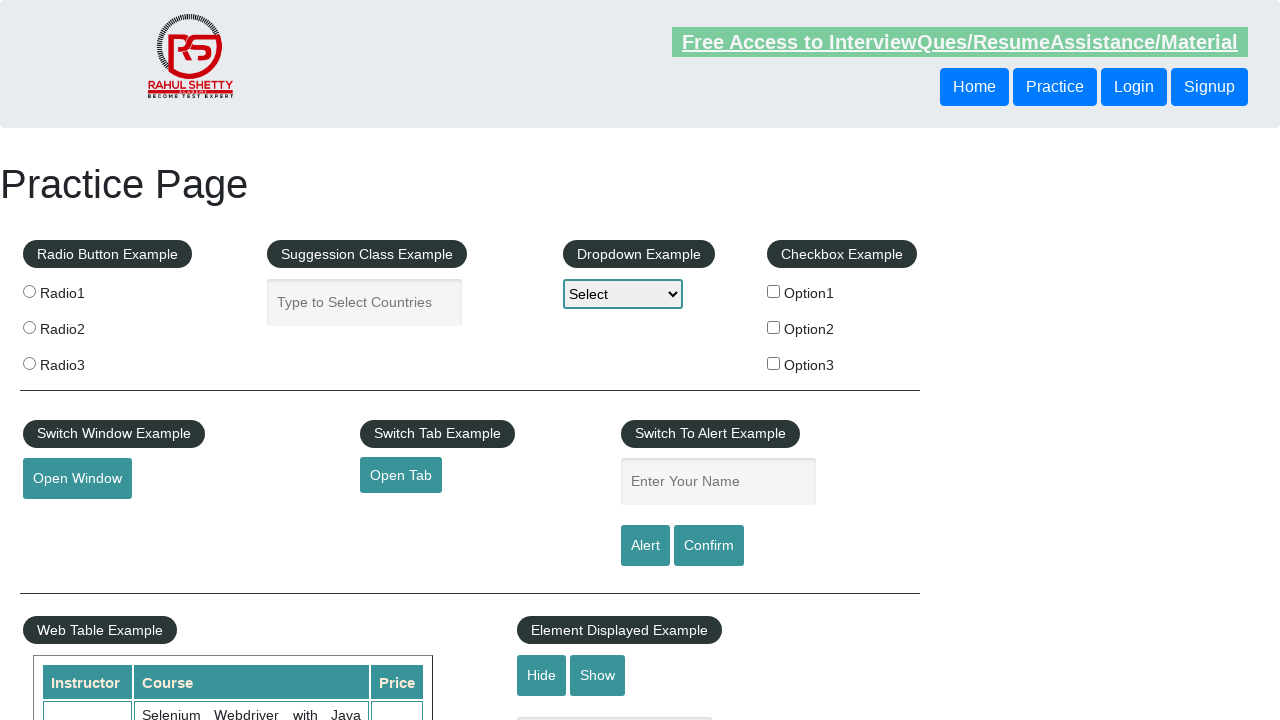